Waits for price to reach $100, then solves a mathematical problem by calculating the logarithm of a trigonometric expression and submitting the answer

Starting URL: http://suninjuly.github.io/explicit_wait2.html

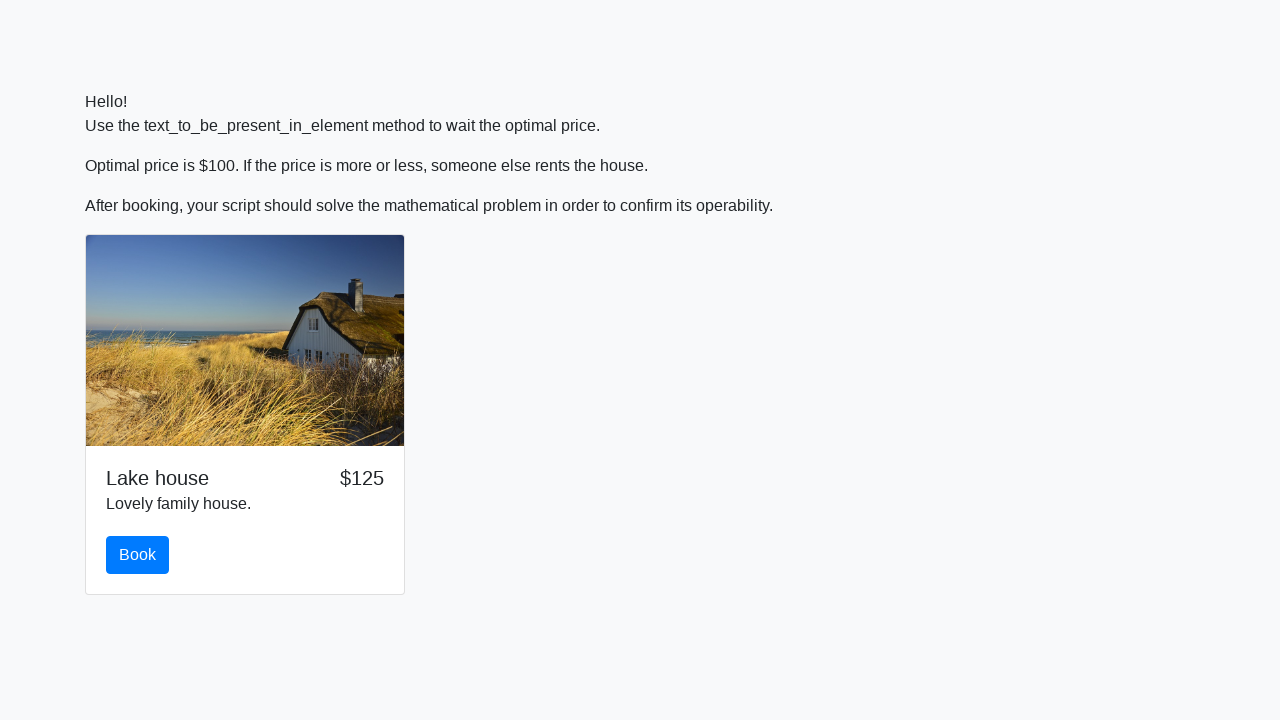

Waited for price to reach $100
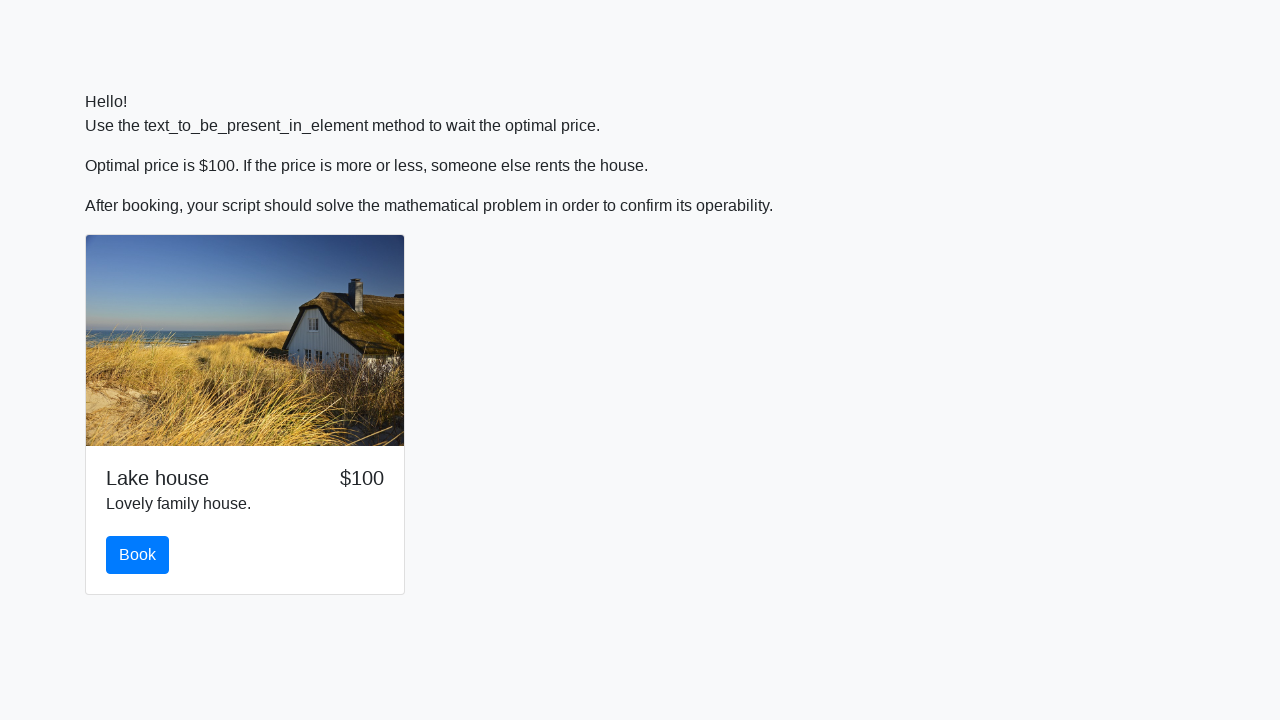

Clicked the book button at (138, 555) on #book
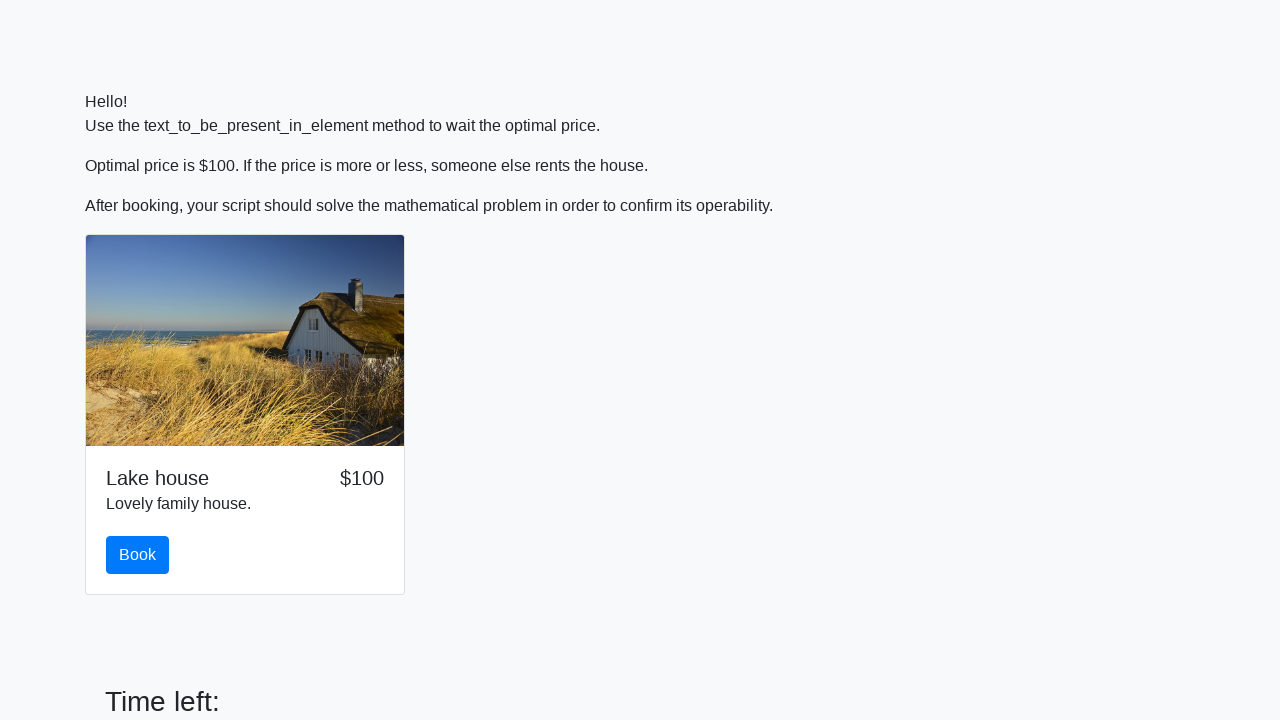

Retrieved mathematical problem value: 612
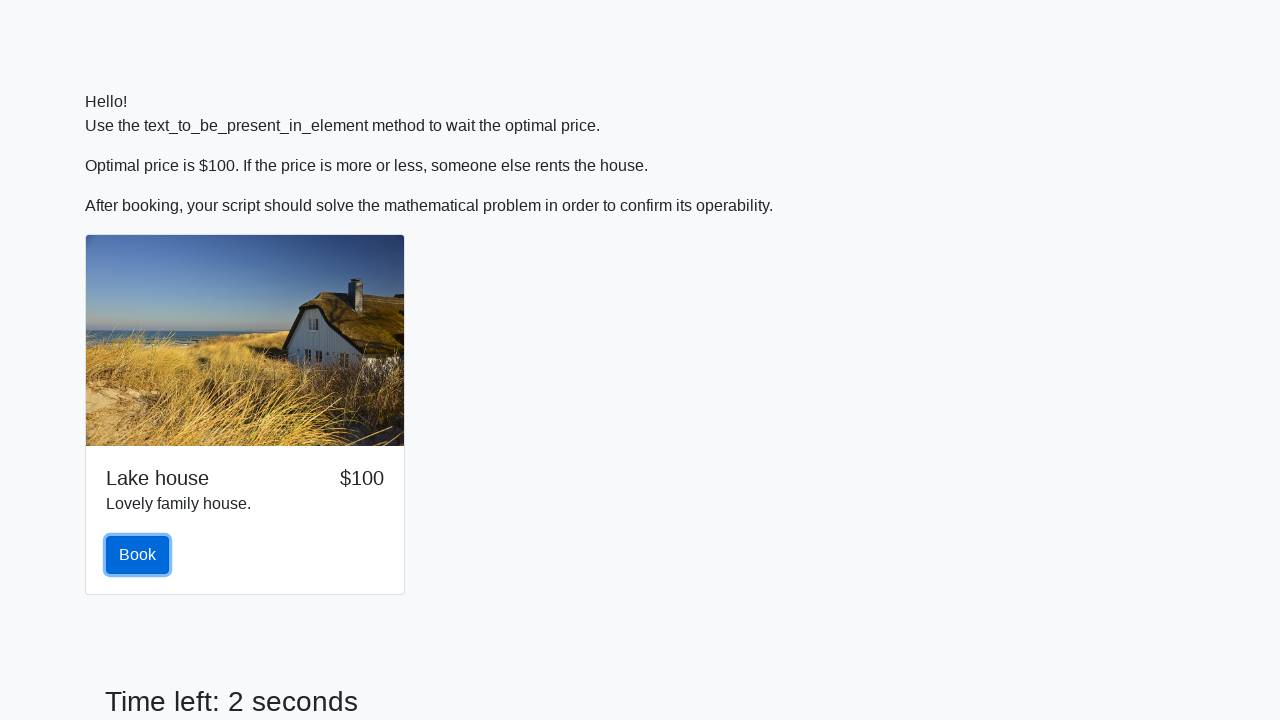

Scrolled answer field into view
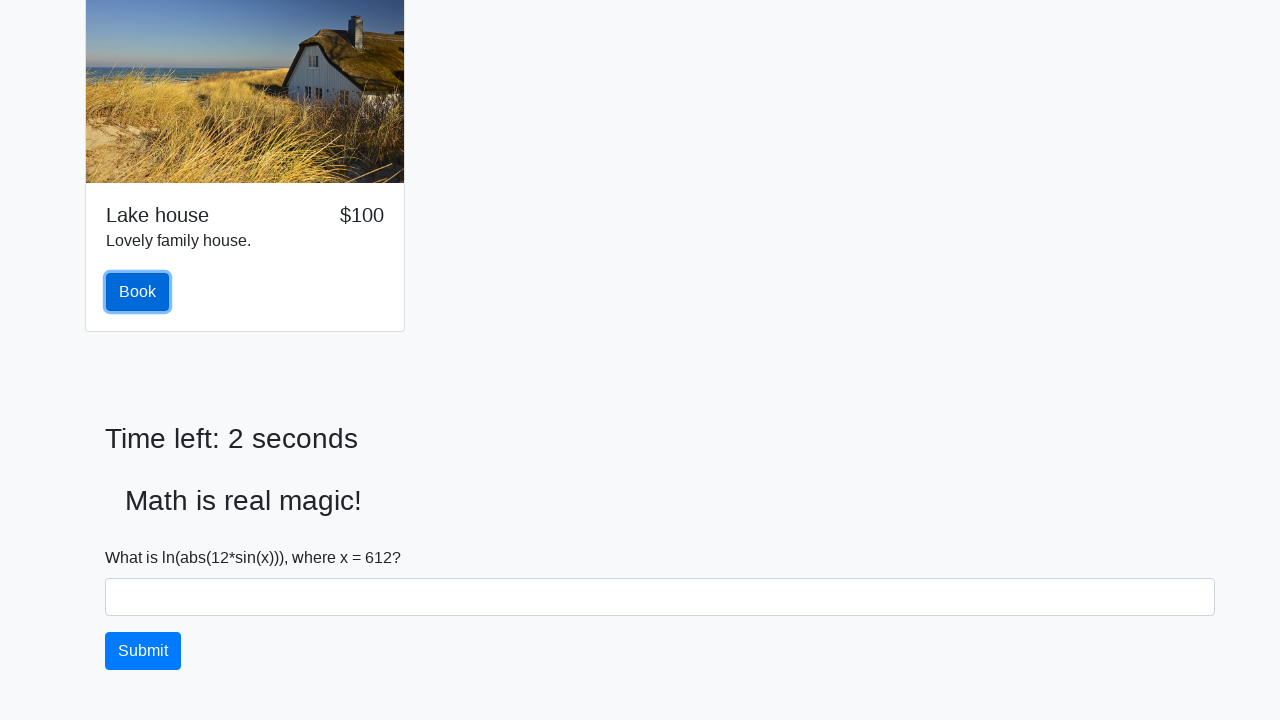

Filled answer field with calculated value: 1.9286171585482006 on #answer
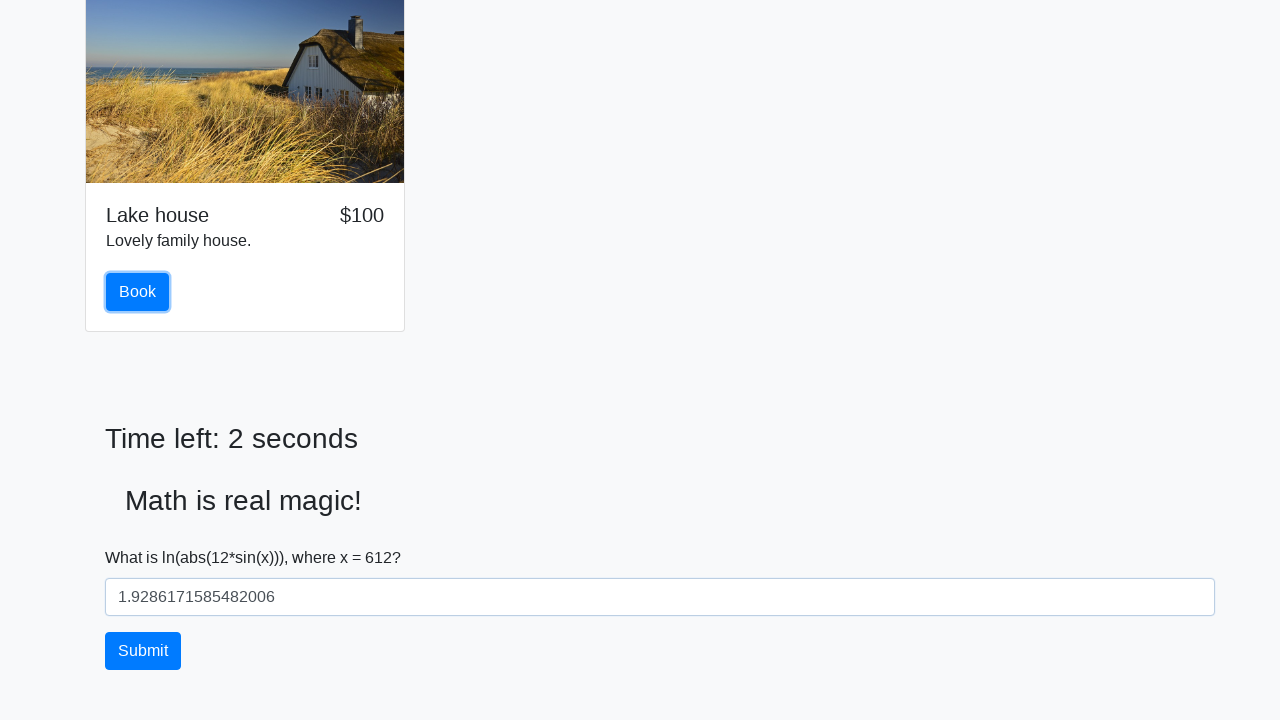

Clicked the solve button at (143, 651) on #solve
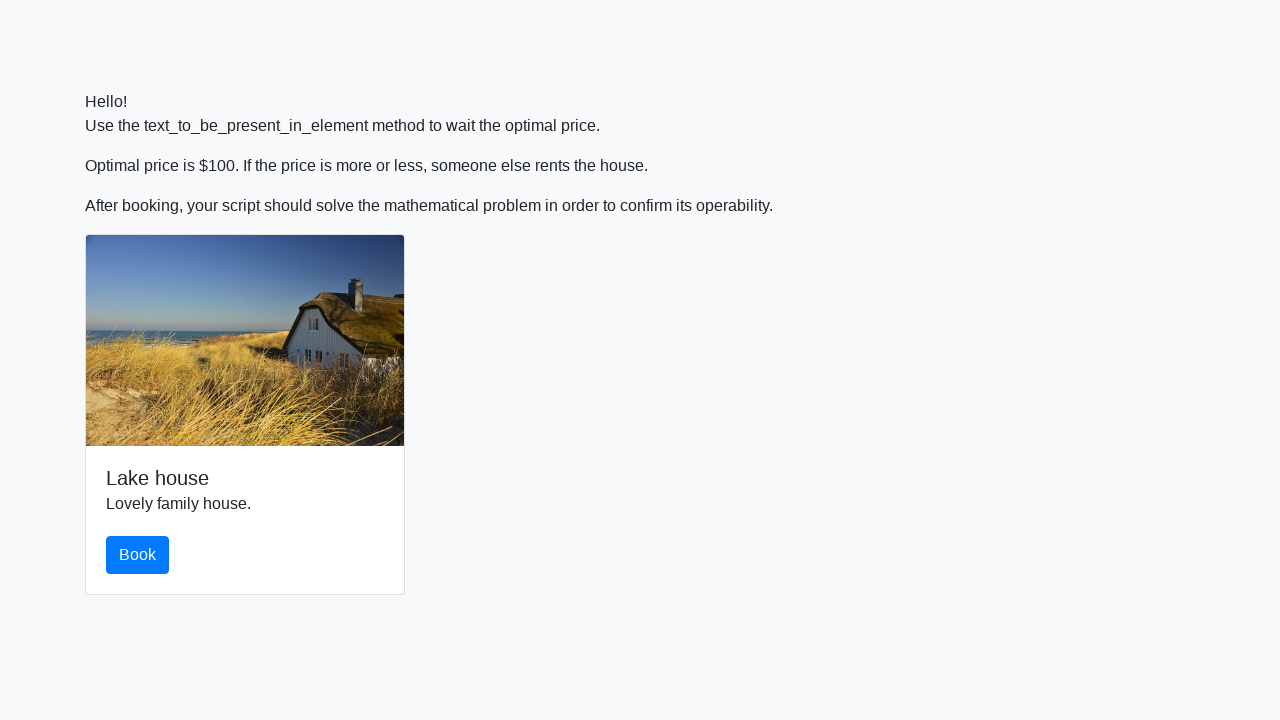

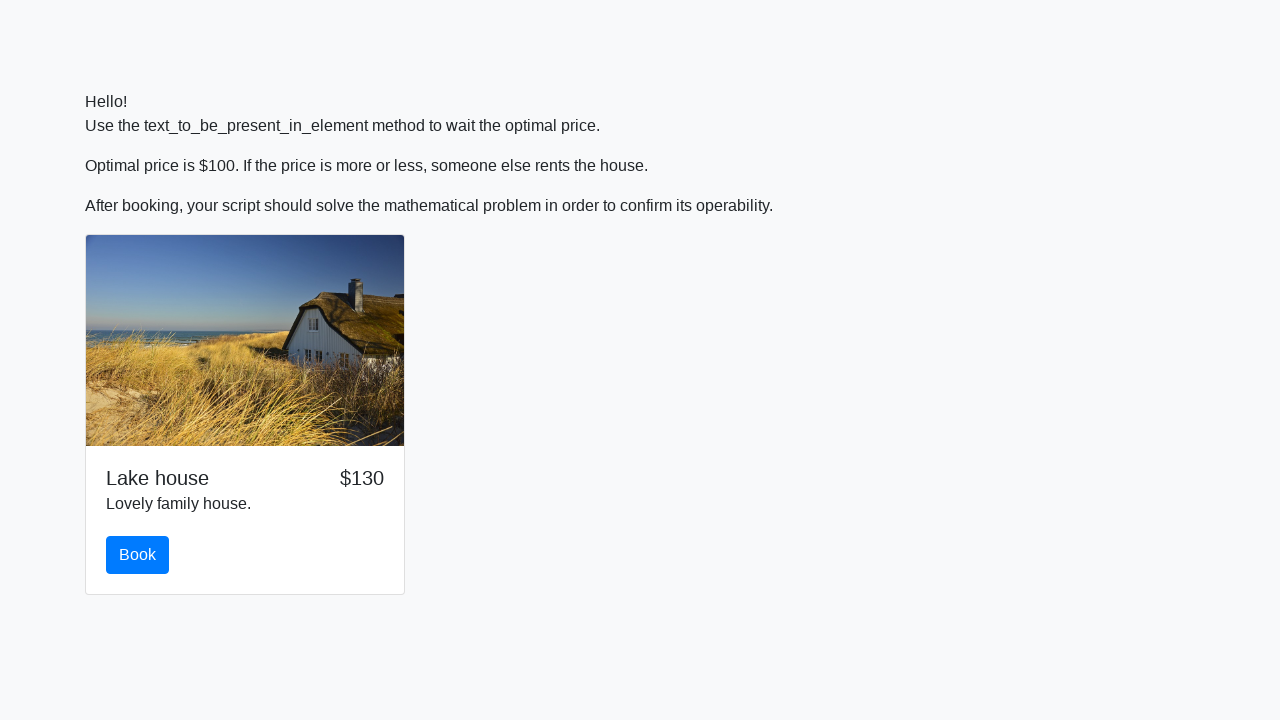